Double-clicks a button and accepts the resulting alert dialog

Starting URL: https://artoftesting.com/samplesiteforselenium

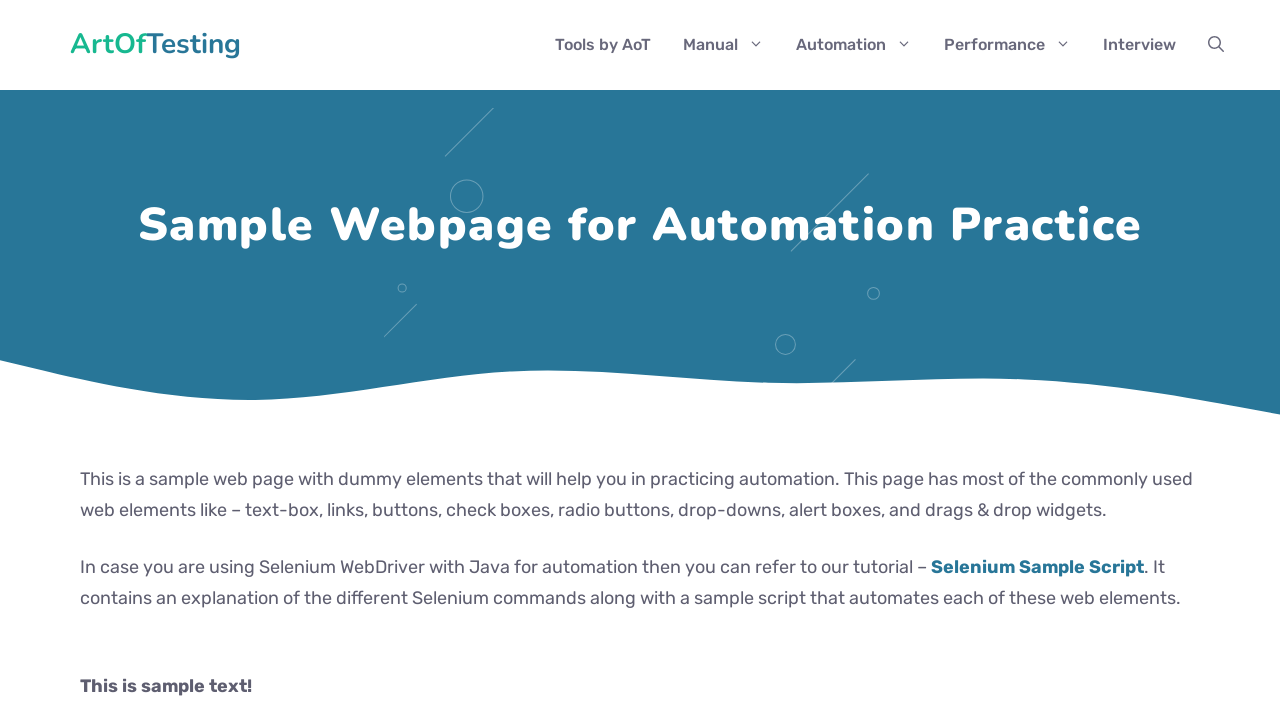

Navigated to sample website
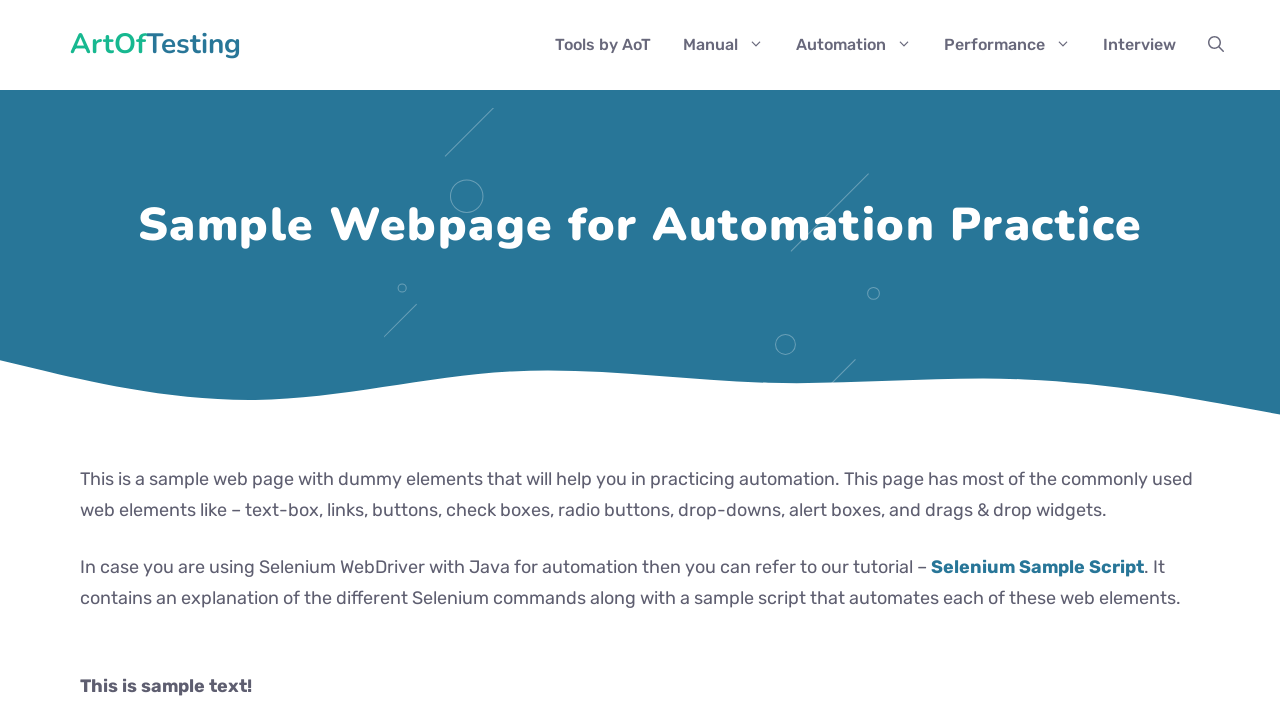

Double-clicked the button with id 'dblClkBtn' at (242, 361) on button#dblClkBtn
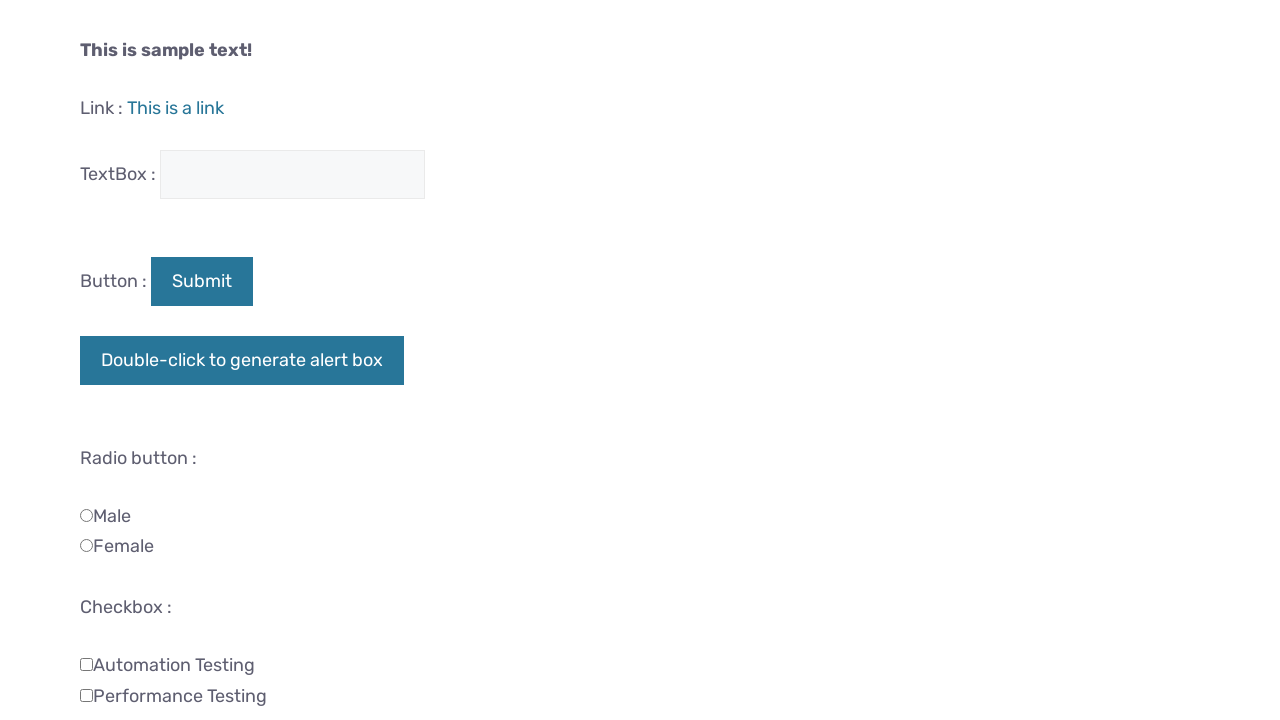

Alert dialog accepted
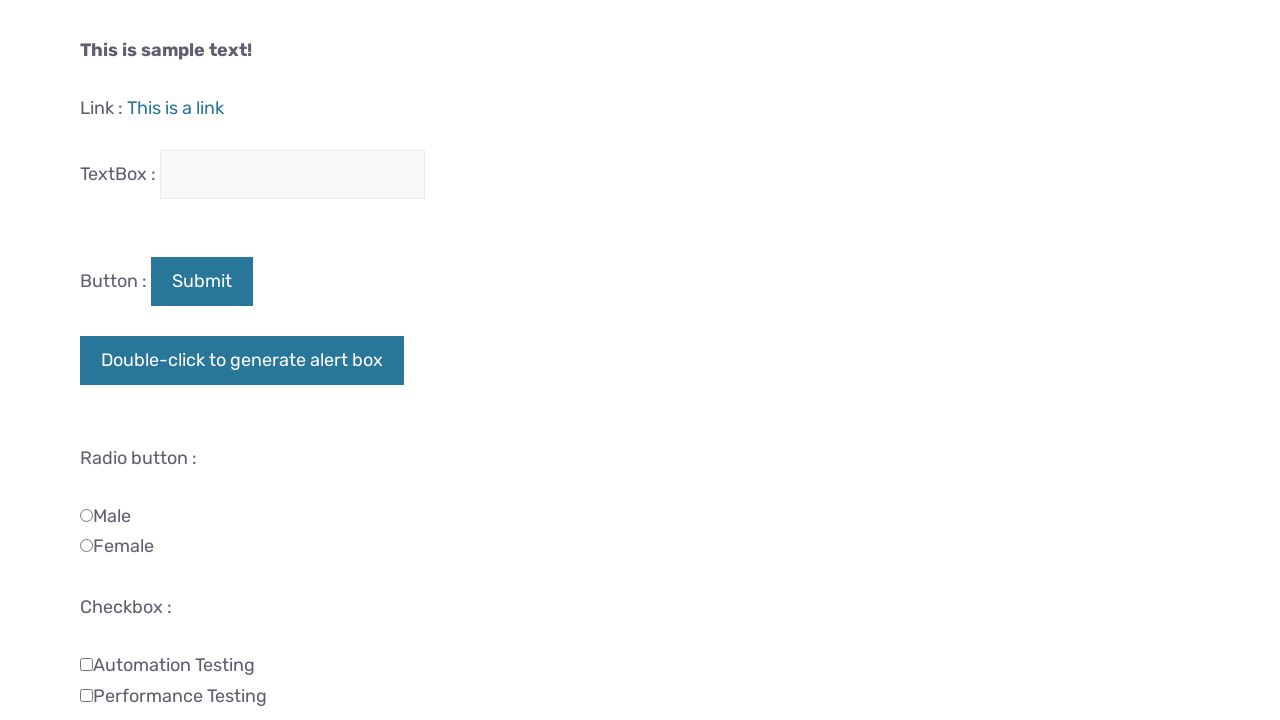

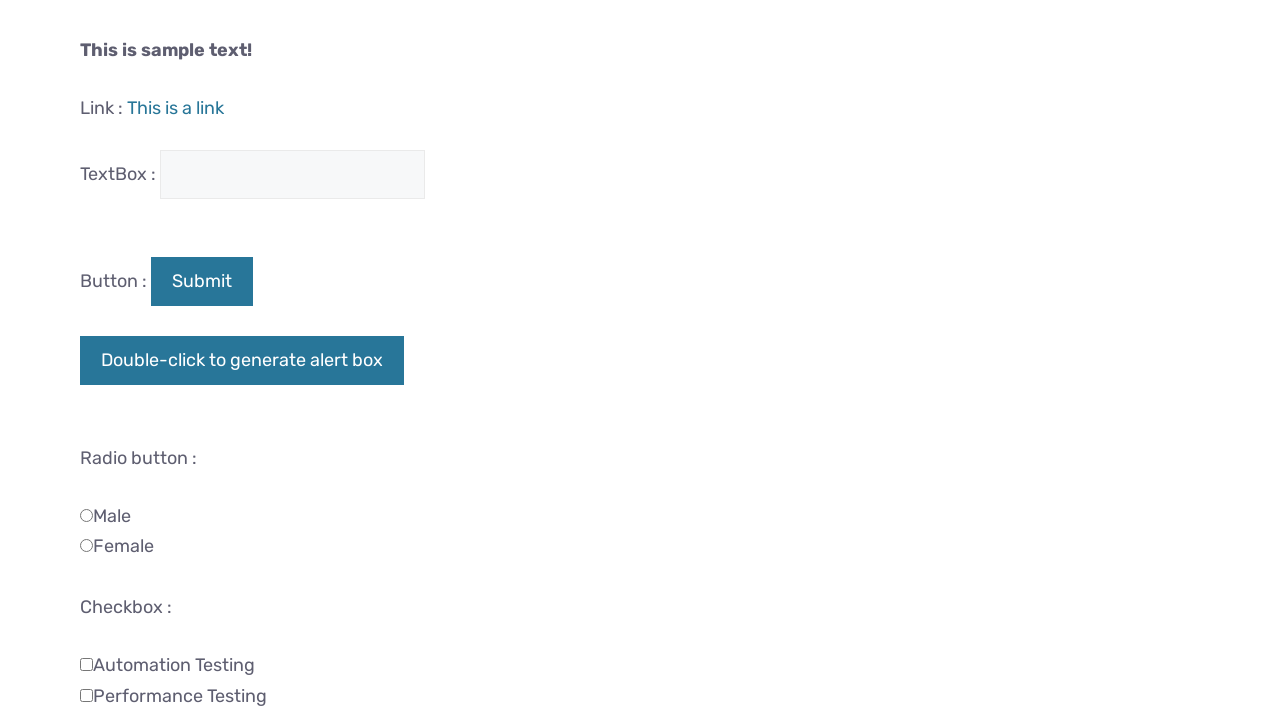